Navigates to the Meesho e-commerce website and waits for the page to load

Starting URL: https://www.meesho.com/

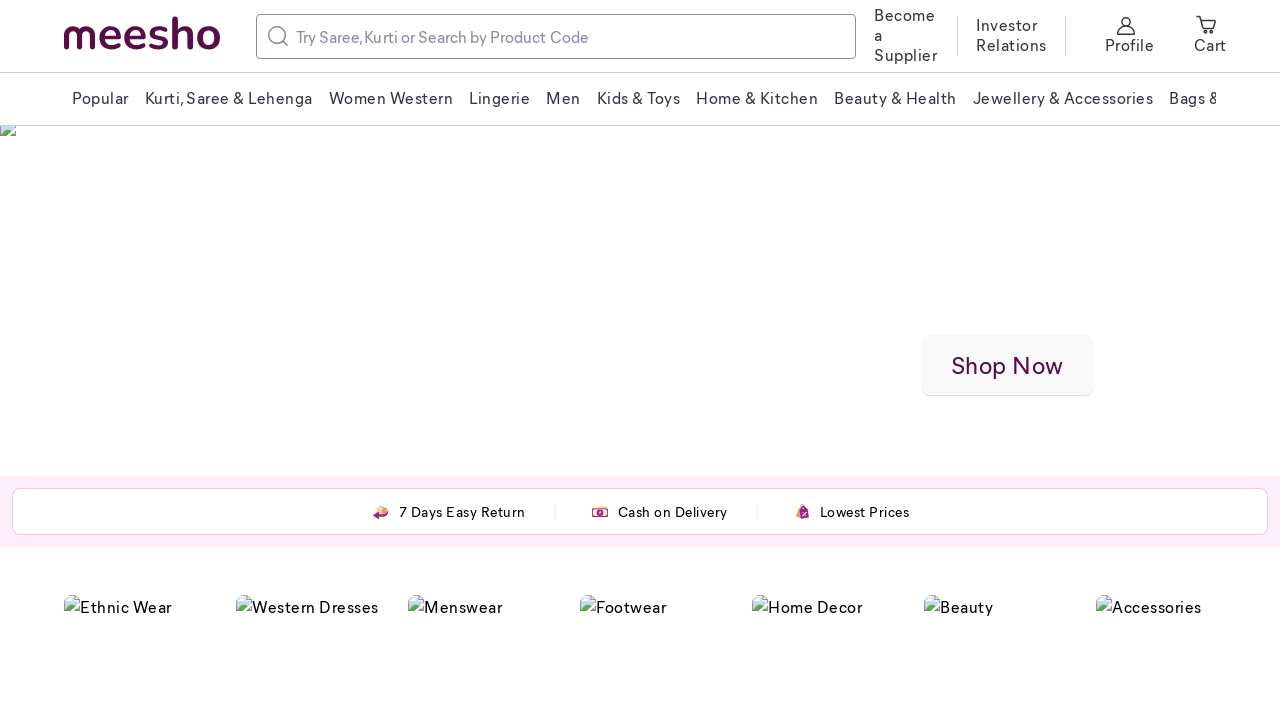

Navigated to Meesho e-commerce website at https://www.meesho.com/
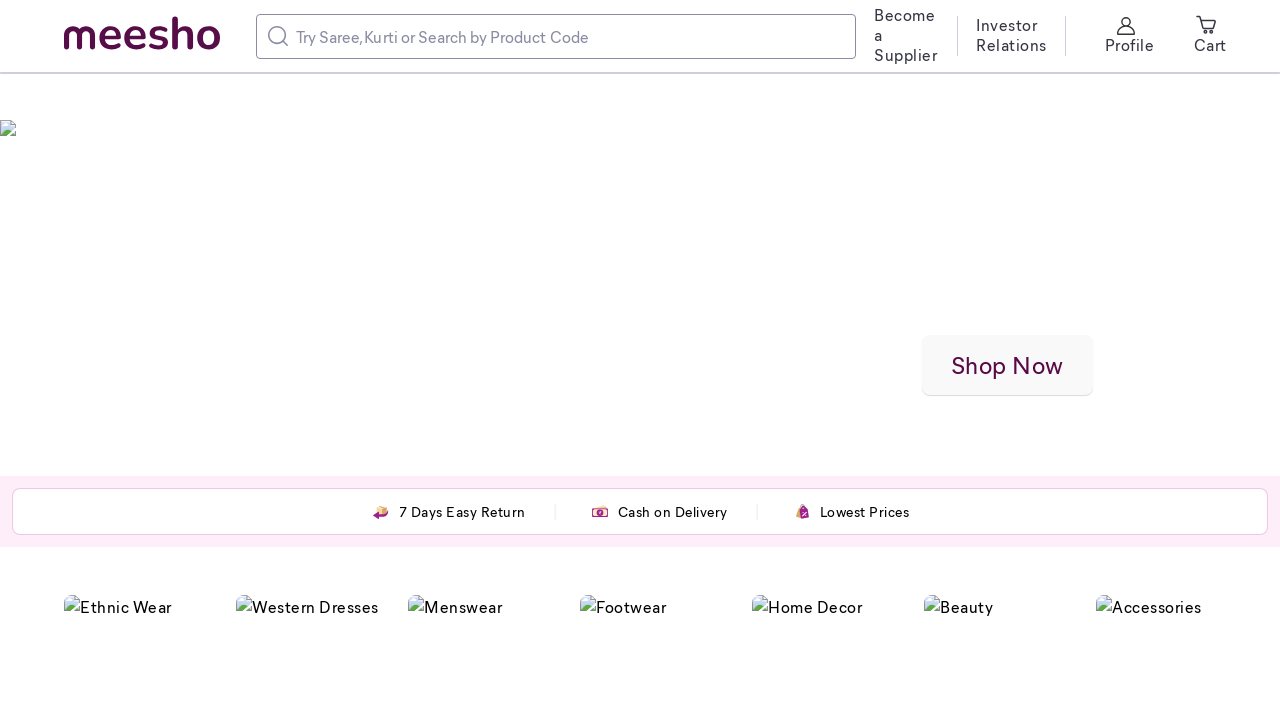

Page fully loaded - network idle state reached
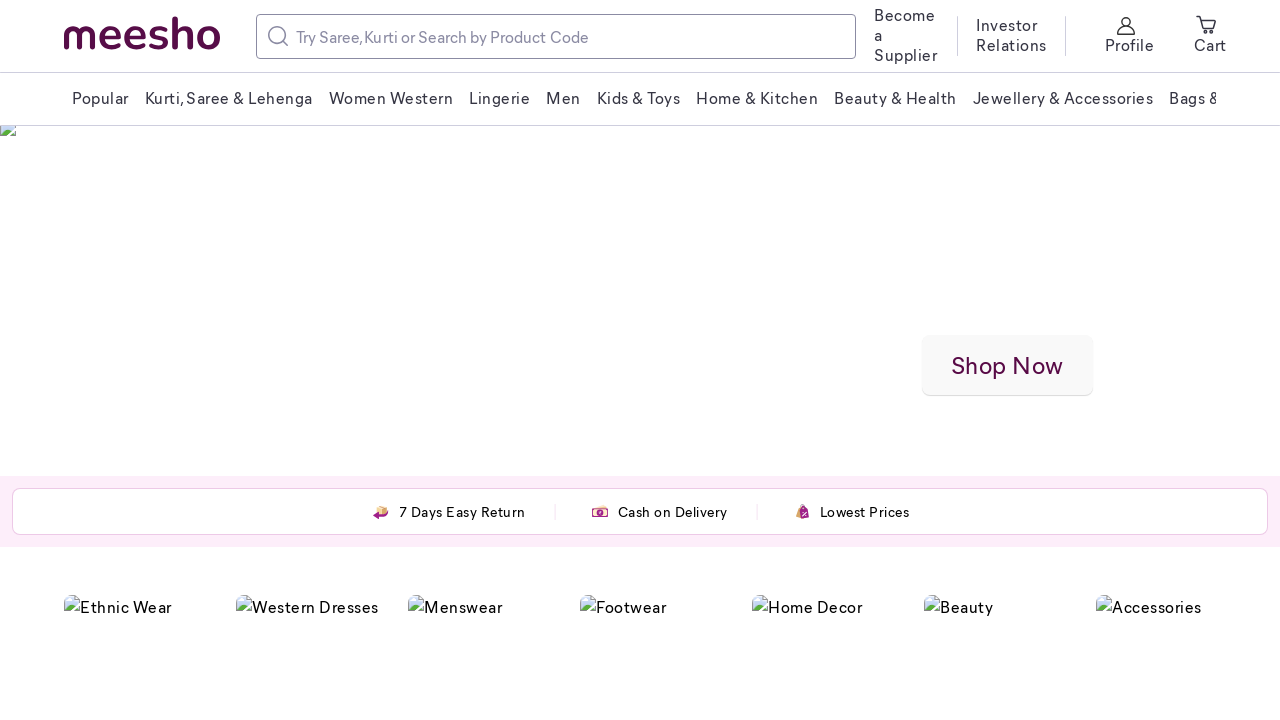

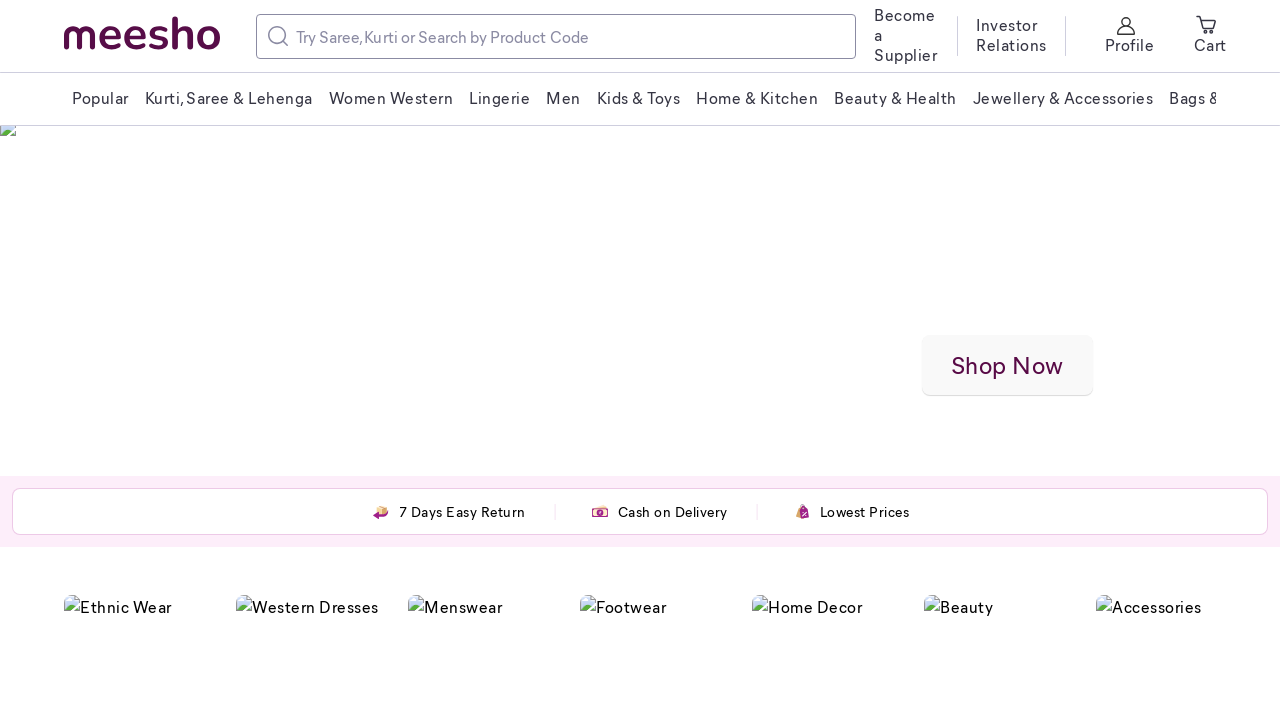